Tests that the query string parameter 'q' with value 'test' is present in the URL

Starting URL: https://laravel.com?q=test

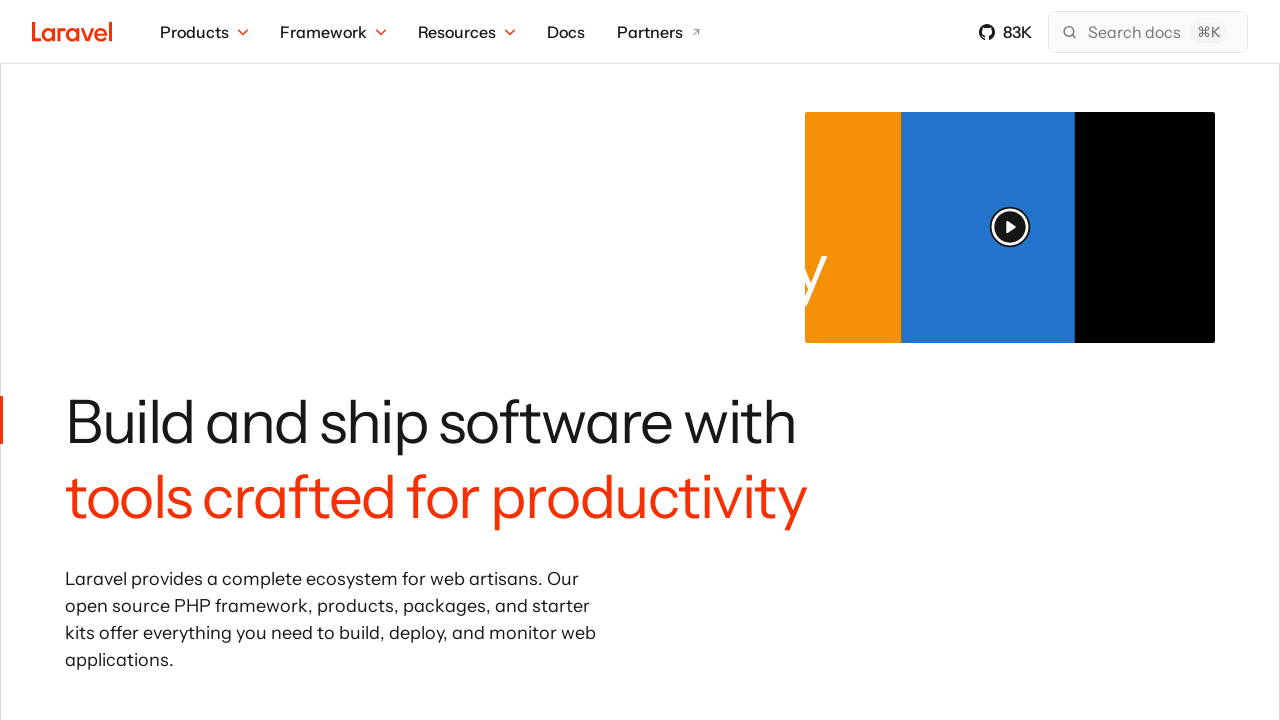

Retrieved current URL from page
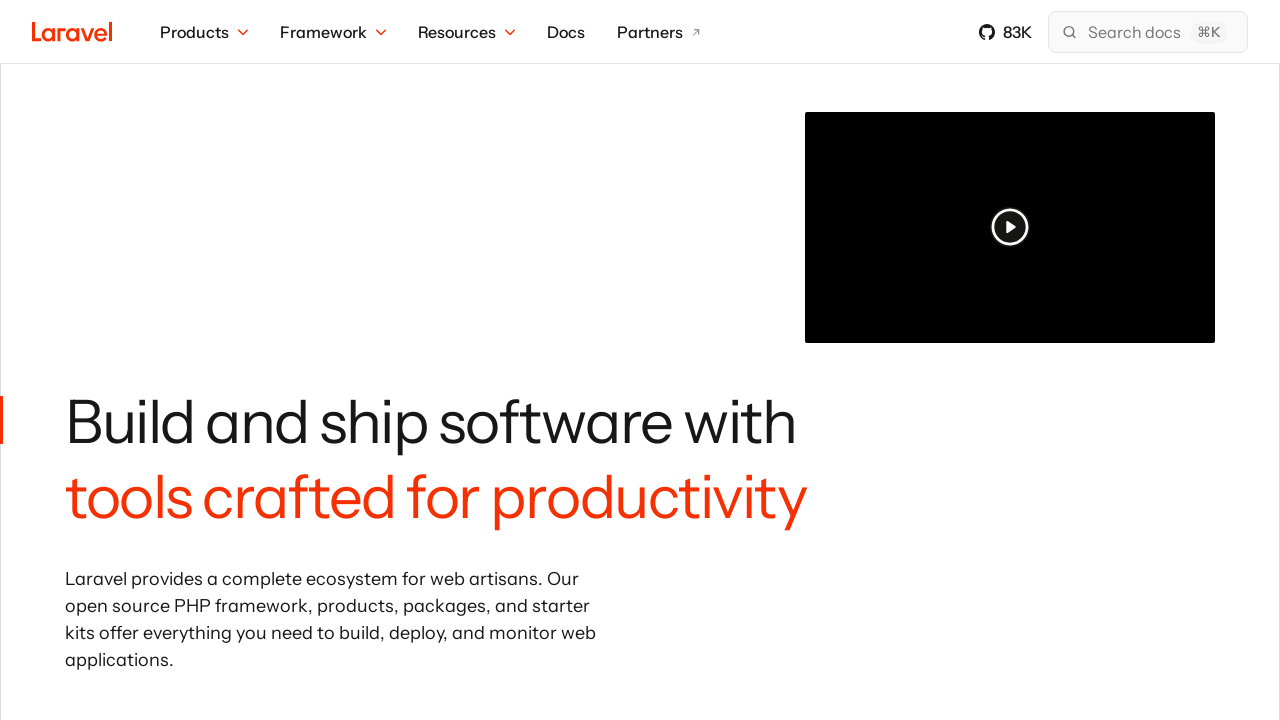

Asserted that query string parameter 'q=test' is present in URL
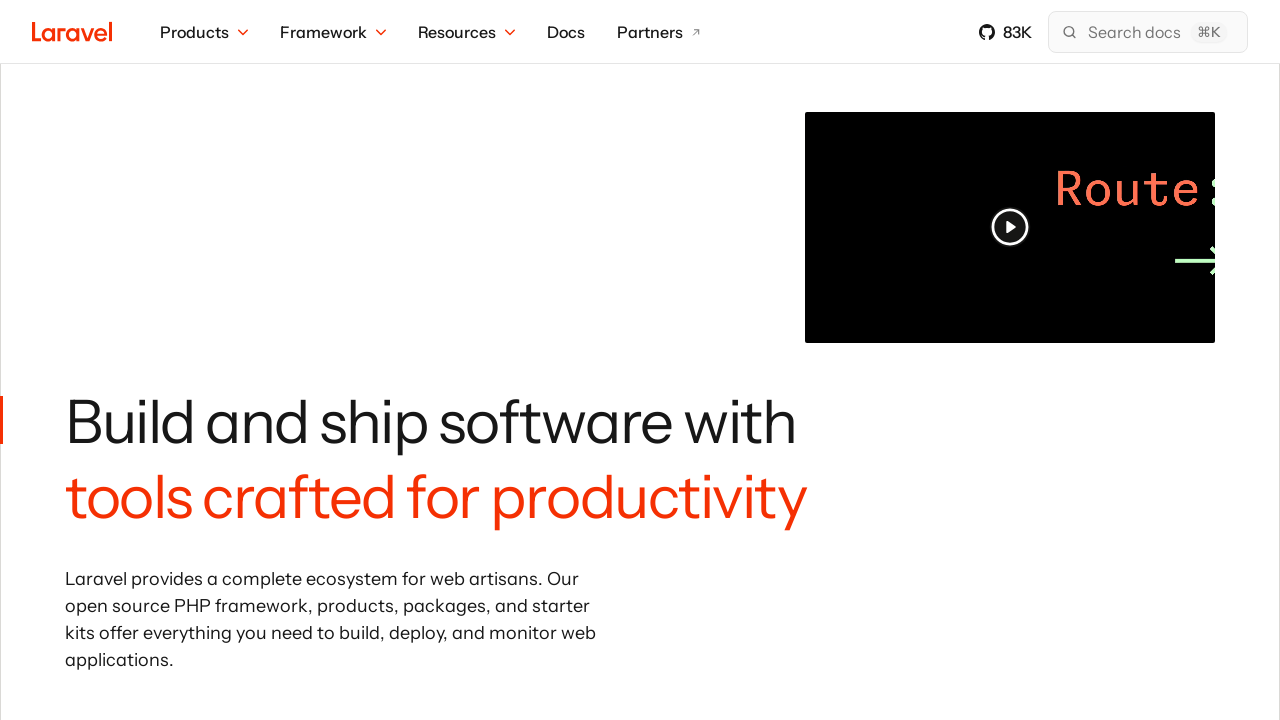

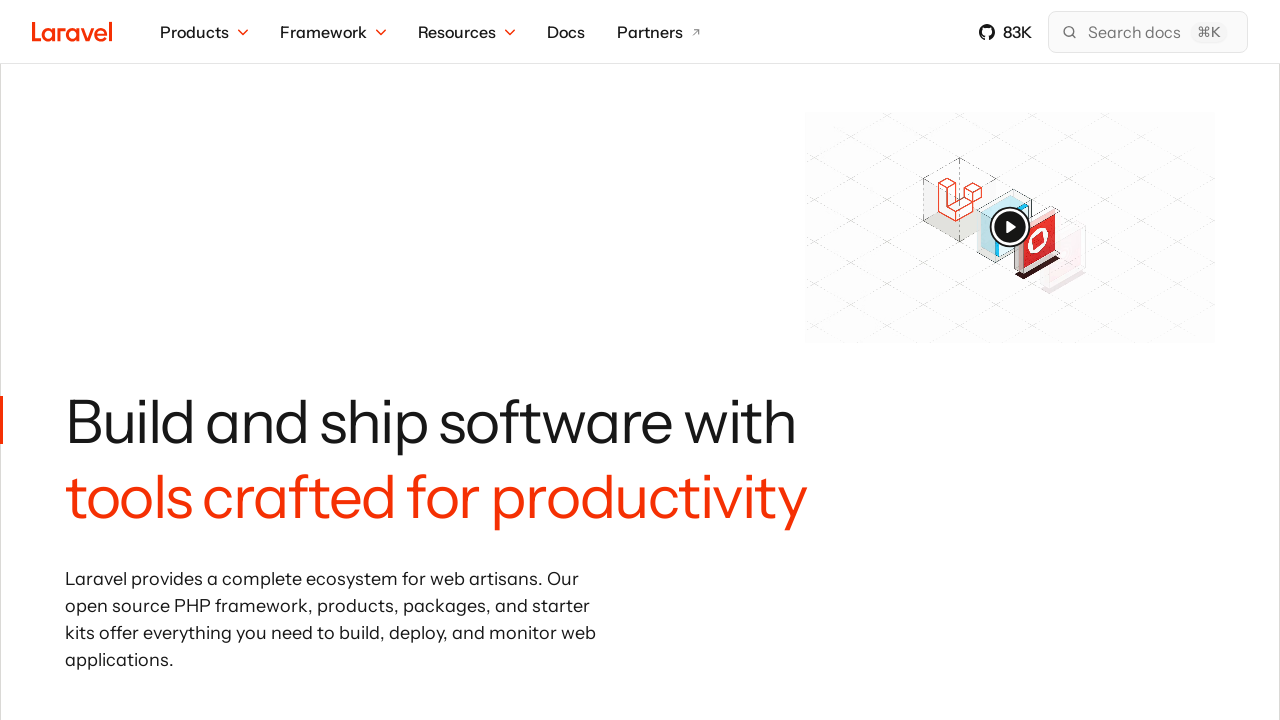